Navigates to YouTube homepage and retrieves the current URL

Starting URL: https://www.youtube.com

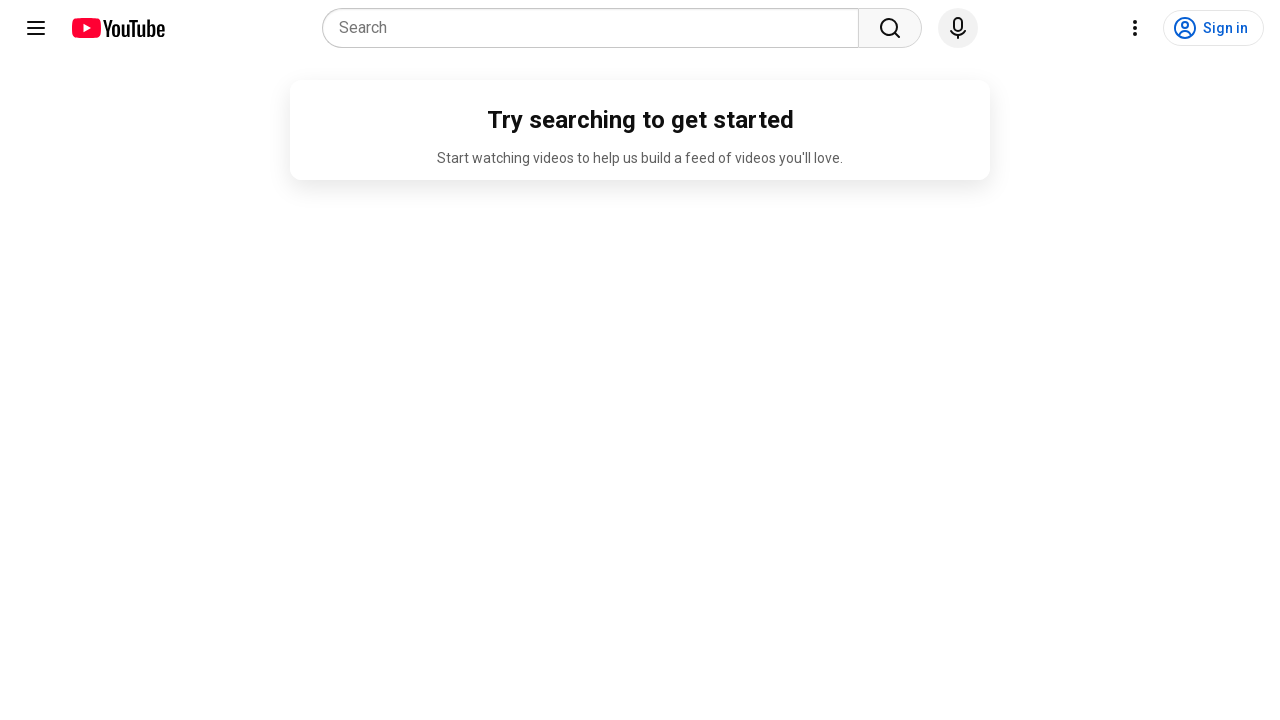

Navigated to YouTube homepage
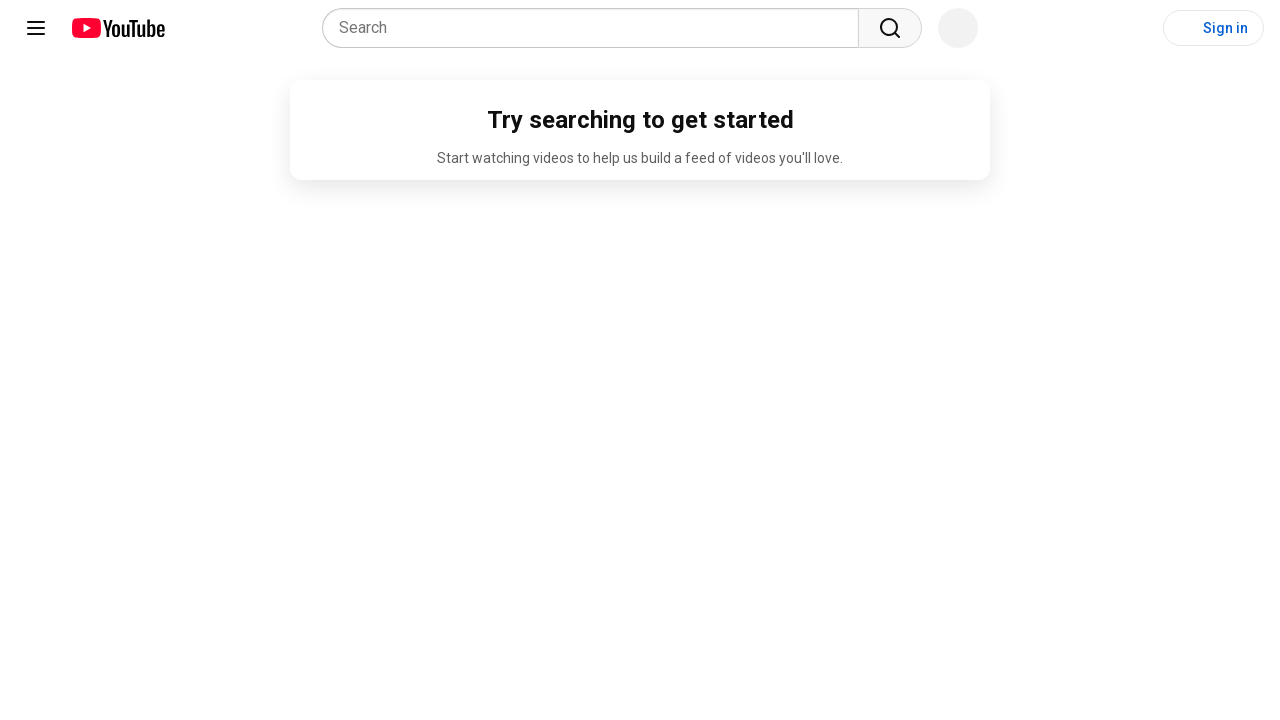

Retrieved current URL: https://www.youtube.com/
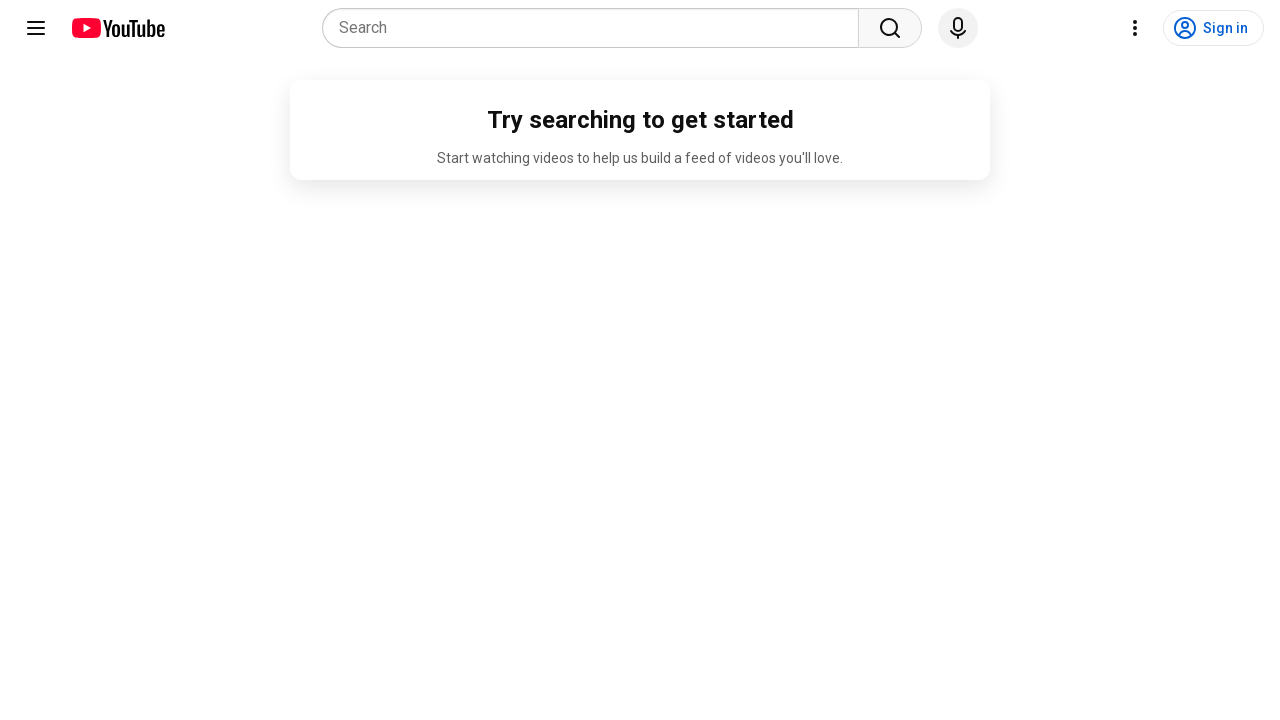

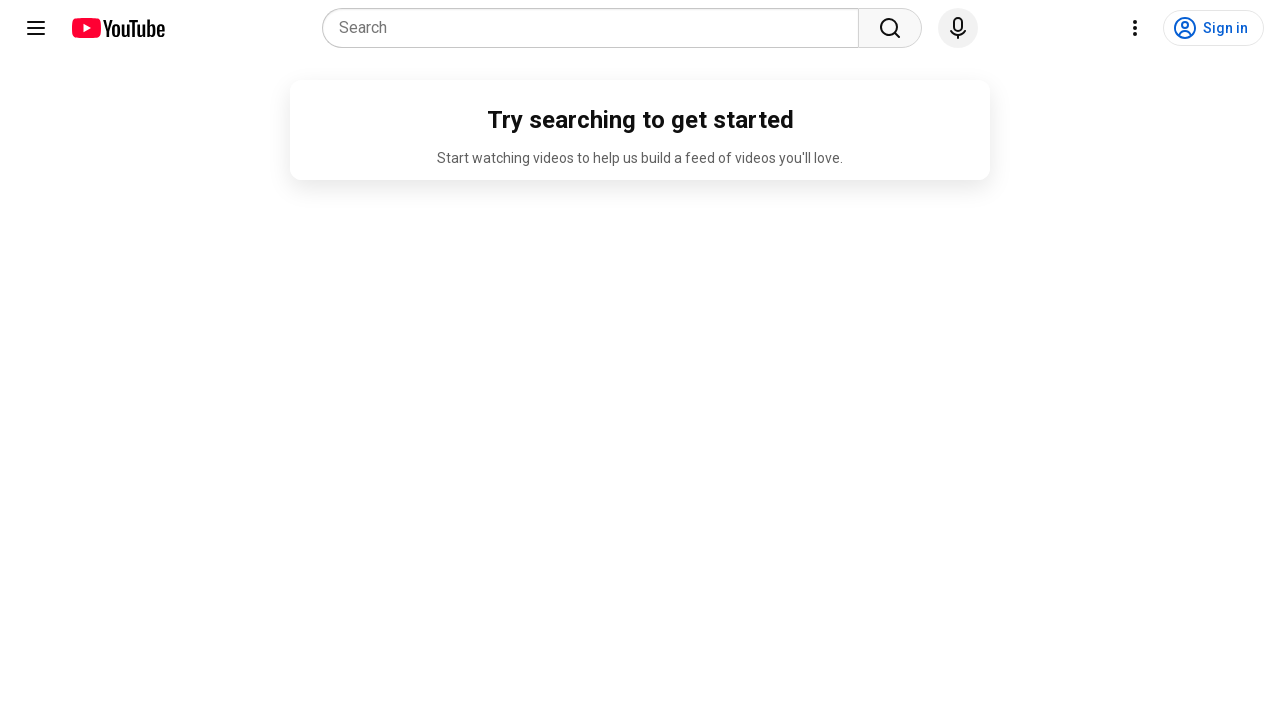